Navigates to GitHub homepage and verifies the page loads successfully

Starting URL: https://github.com

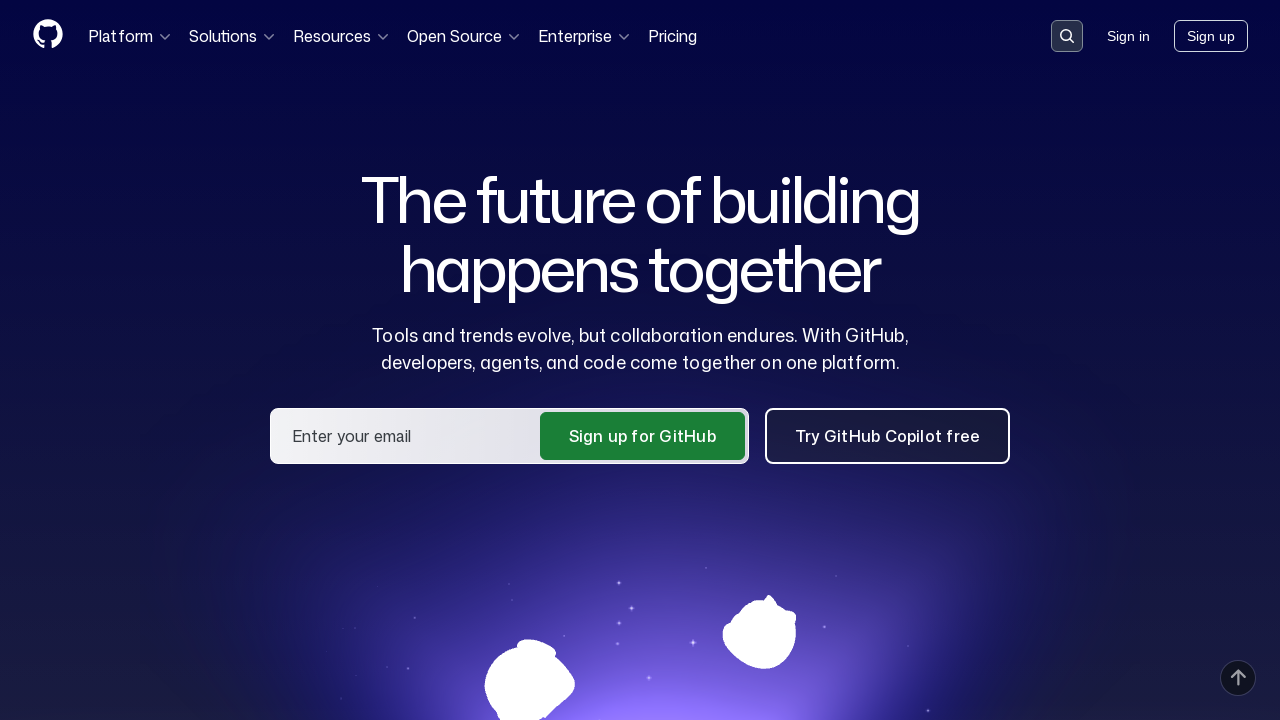

Navigated to GitHub homepage
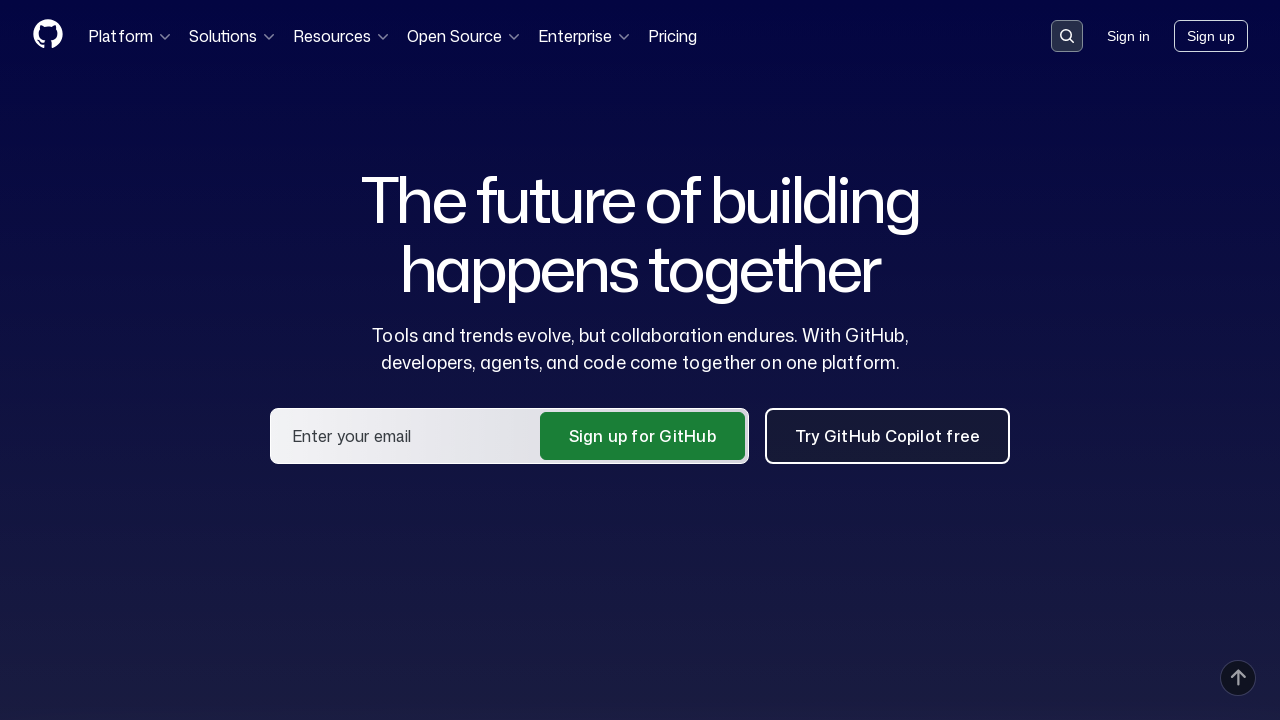

GitHub page header loaded successfully
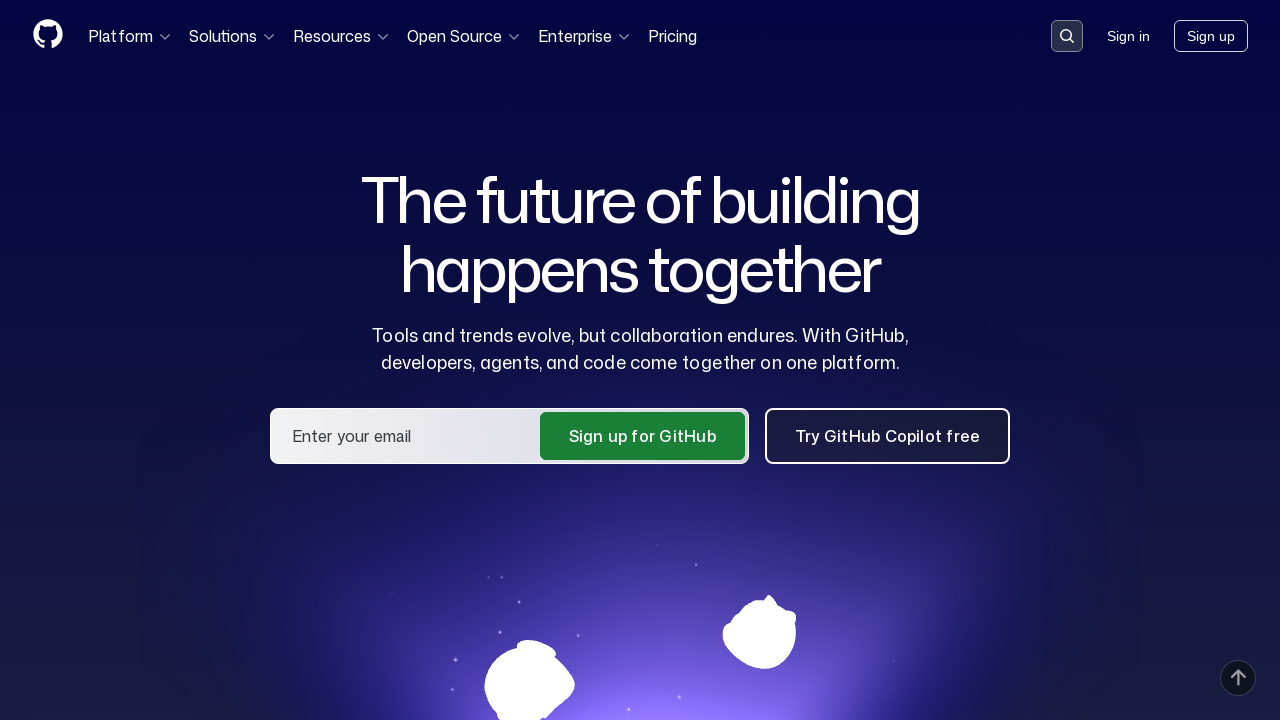

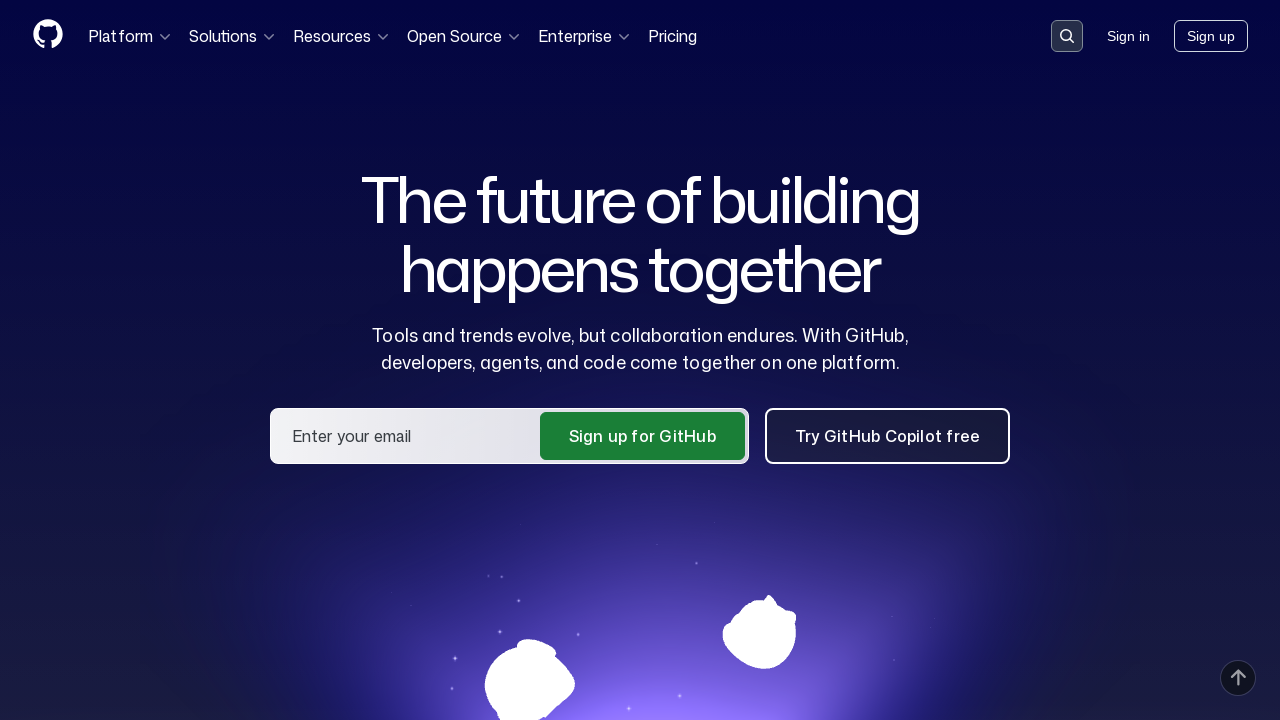